Tests handling of browser confirm dialog by setting up a dialog handler and clicking the confirm button

Starting URL: https://rahulshettyacademy.com/AutomationPractice

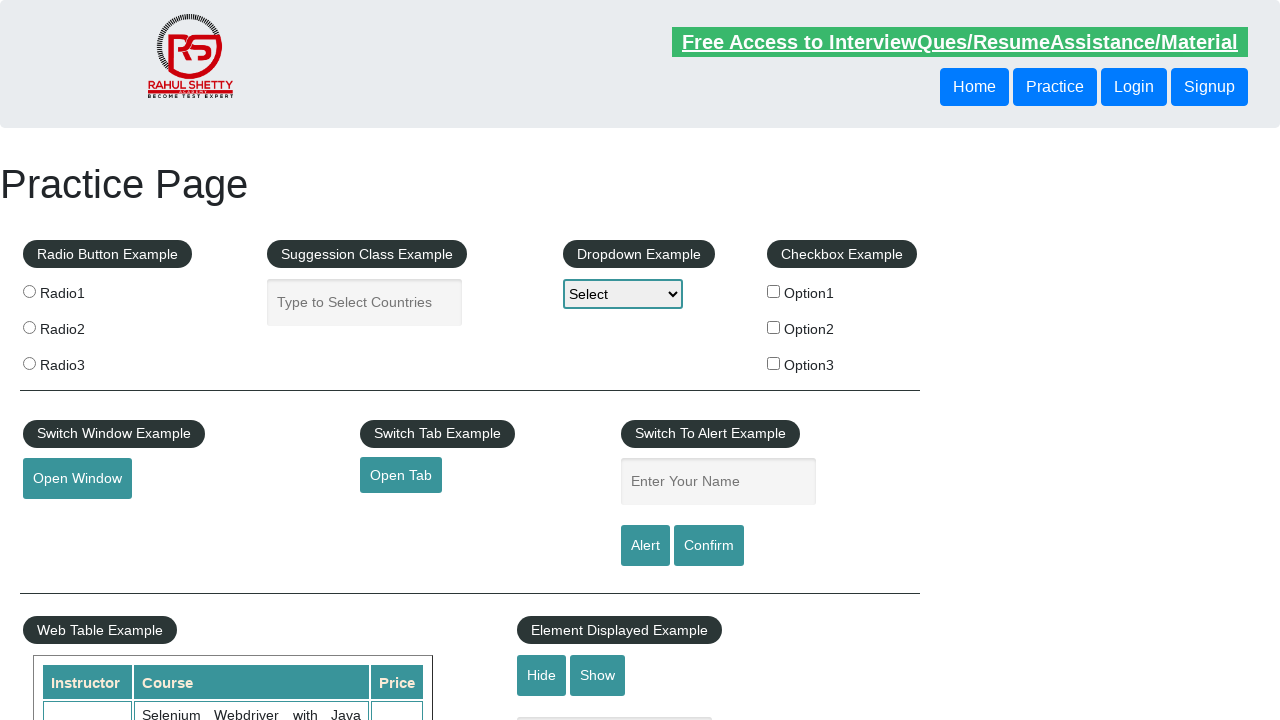

Set up dialog handler to accept confirm dialog
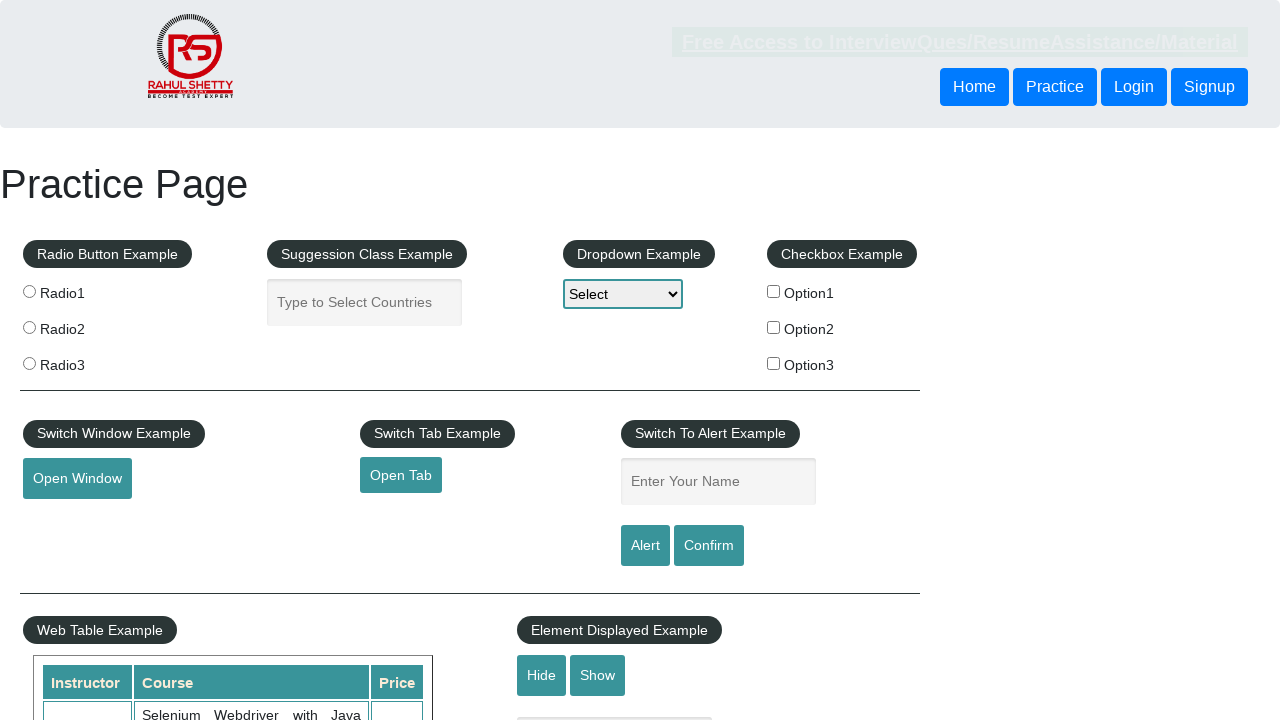

Clicked confirm button to trigger dialog at (709, 546) on input#confirmbtn
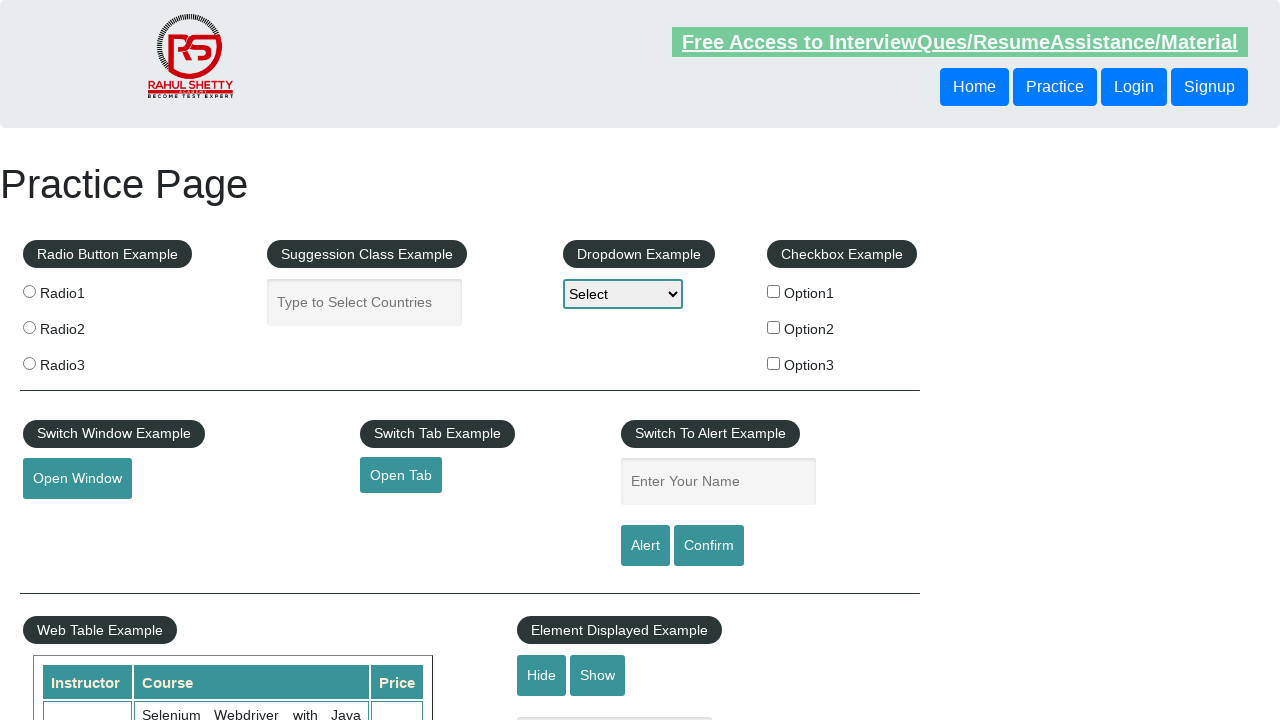

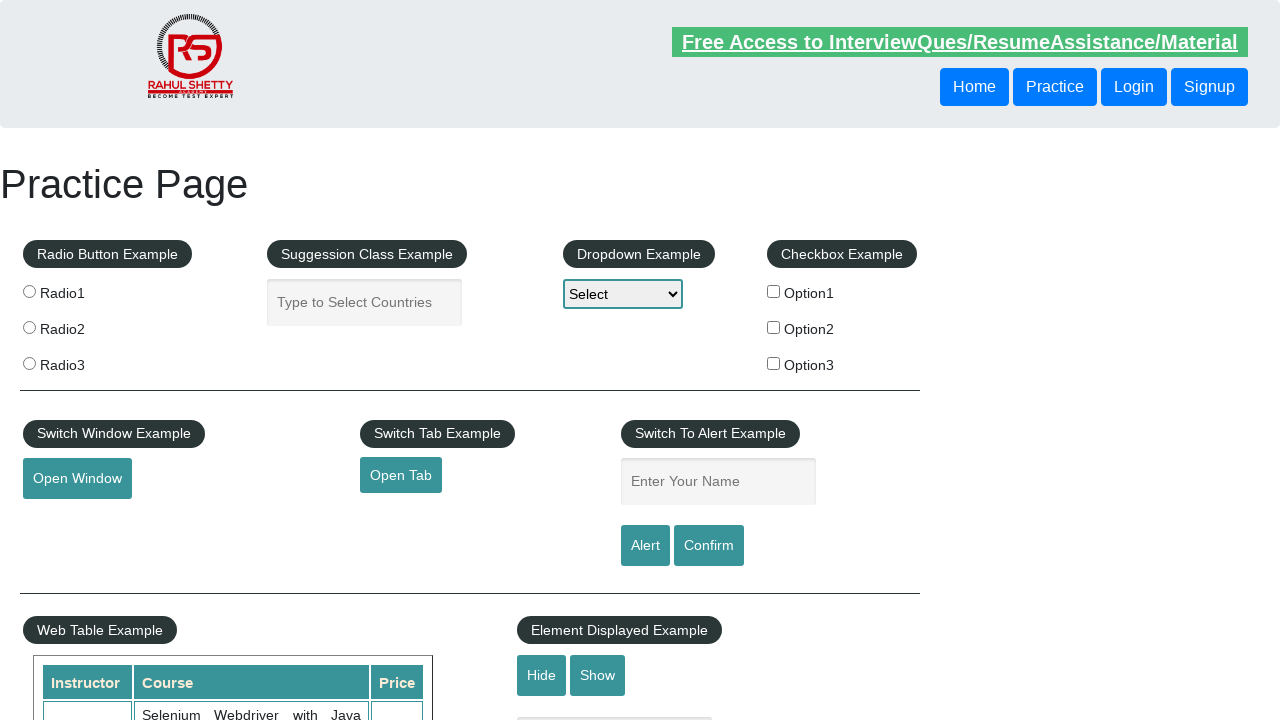